Counts the total number of links on The Sparks Foundation Global page and verifies the count

Starting URL: https://thesparksfoundation.info/

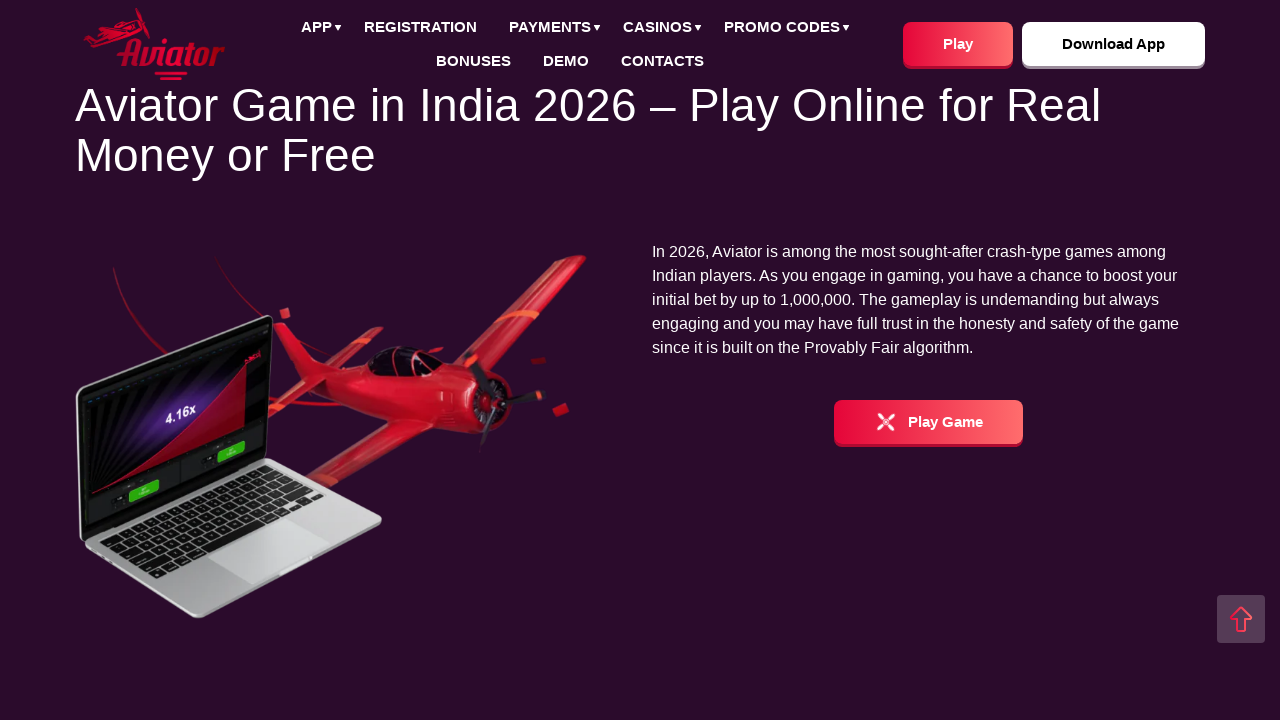

Waited for links to load on The Sparks Foundation Global page
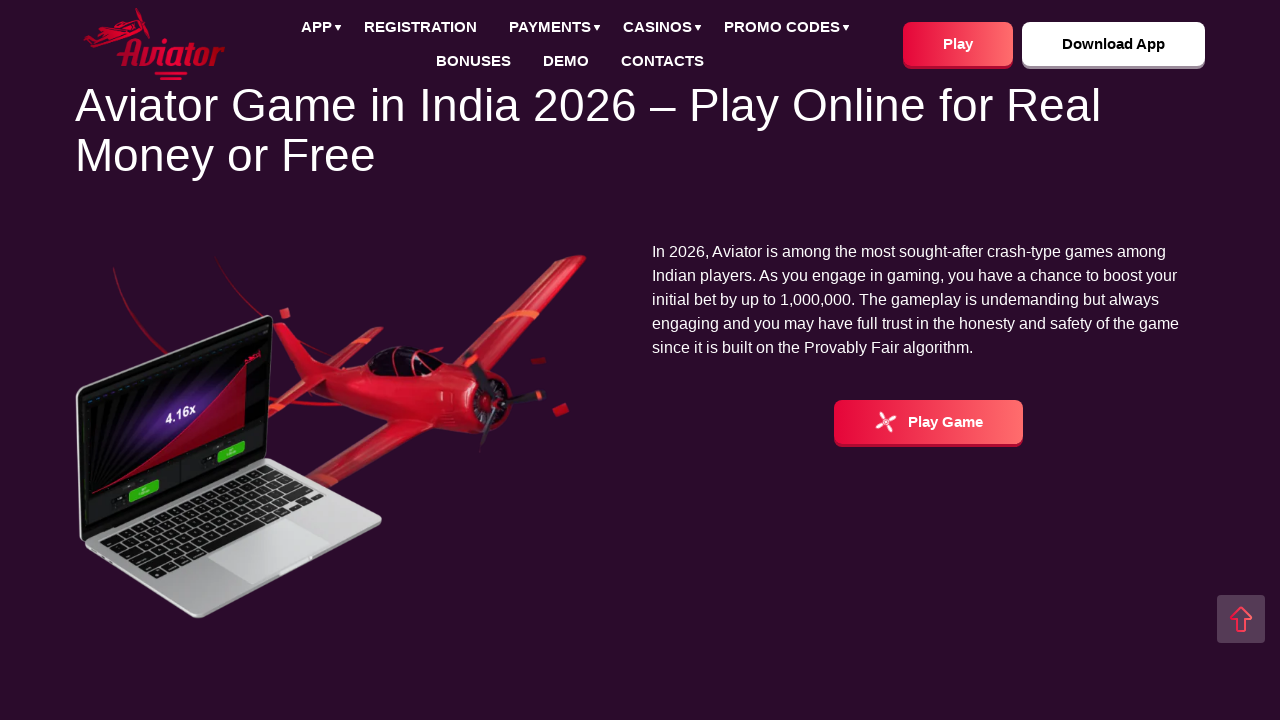

Located all anchor elements on the page
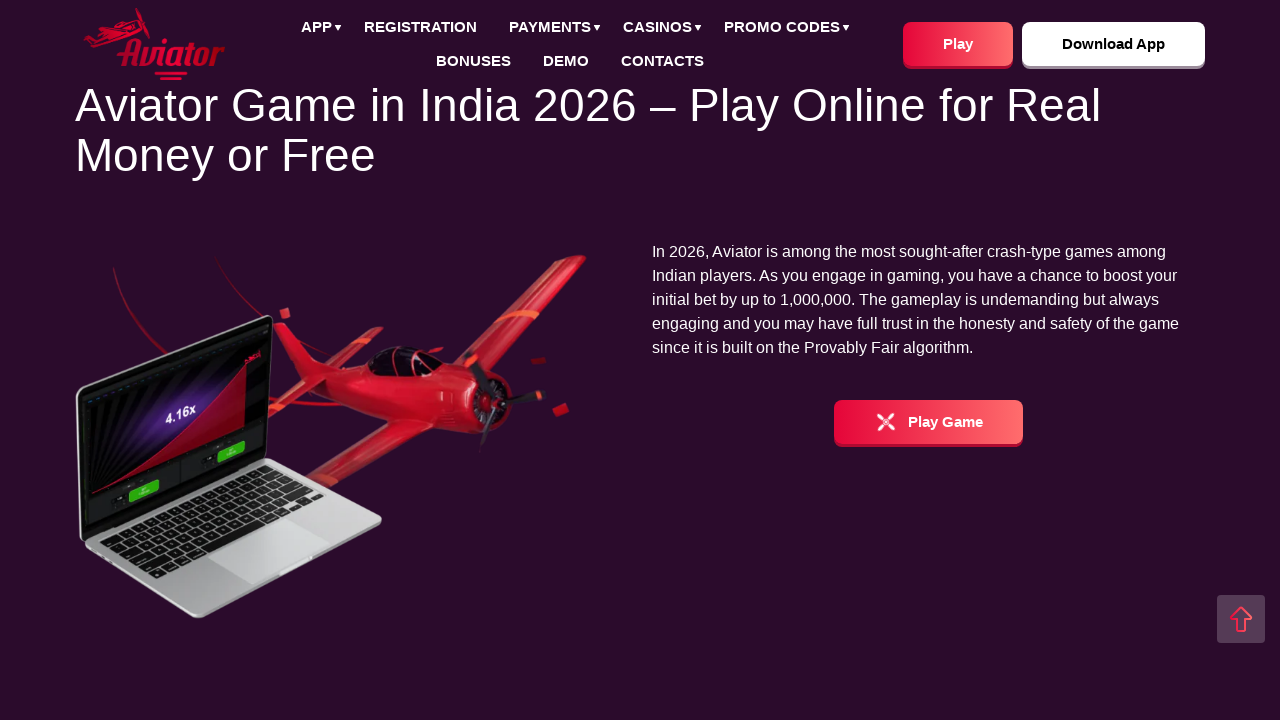

Counted total number of links: 74
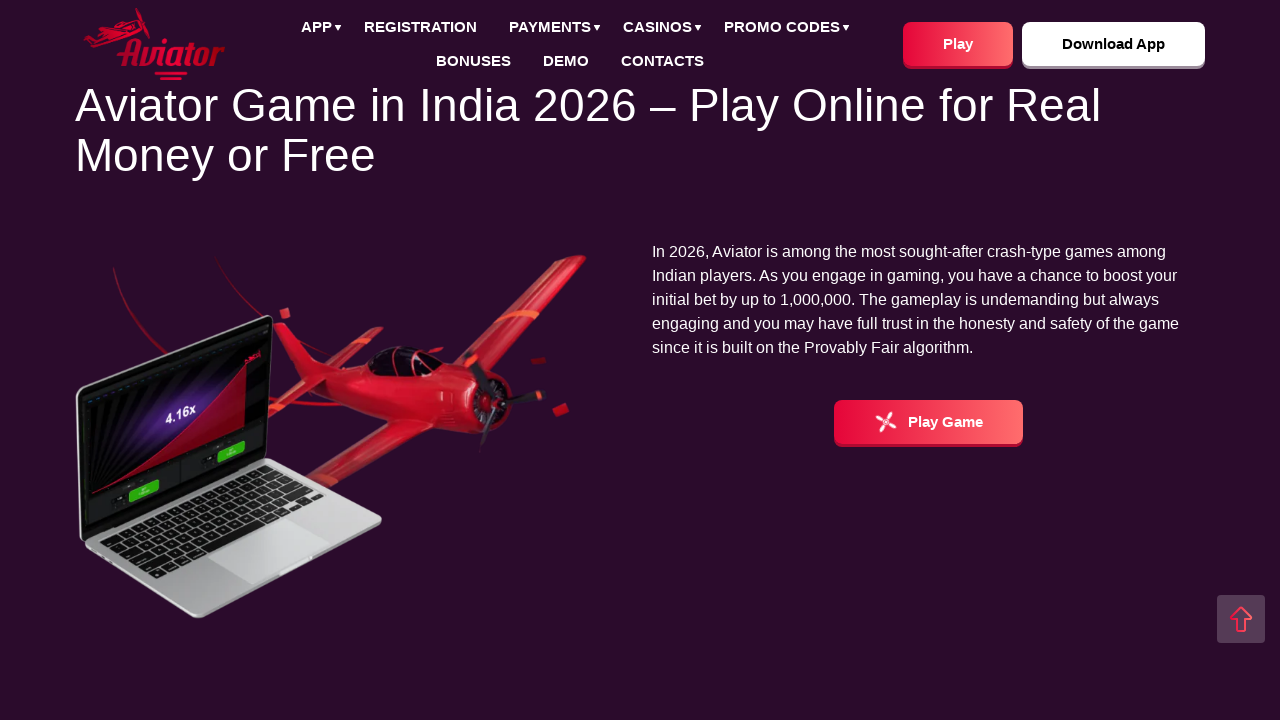

Printed link count verification: 74 links found
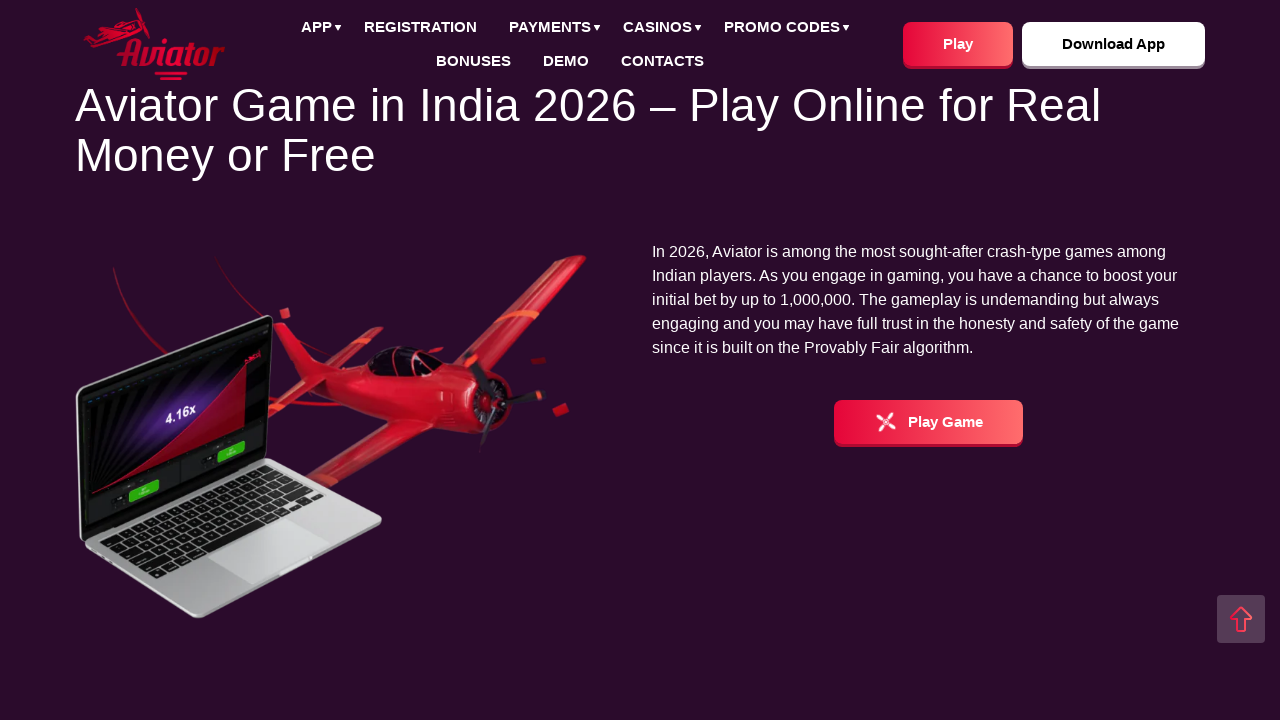

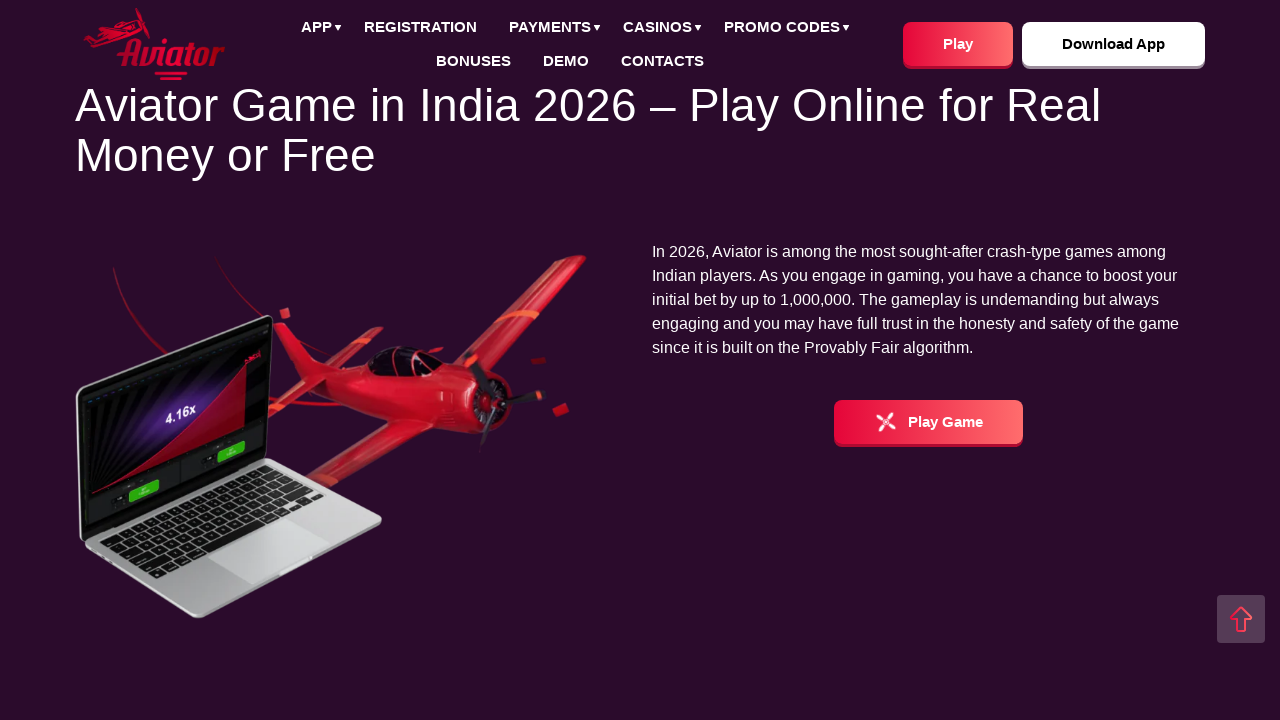